Navigates to Radio New Zealand's news website and clicks on the first news digest item to view an article, then verifies the headline loads.

Starting URL: https://www.rnz.co.nz/

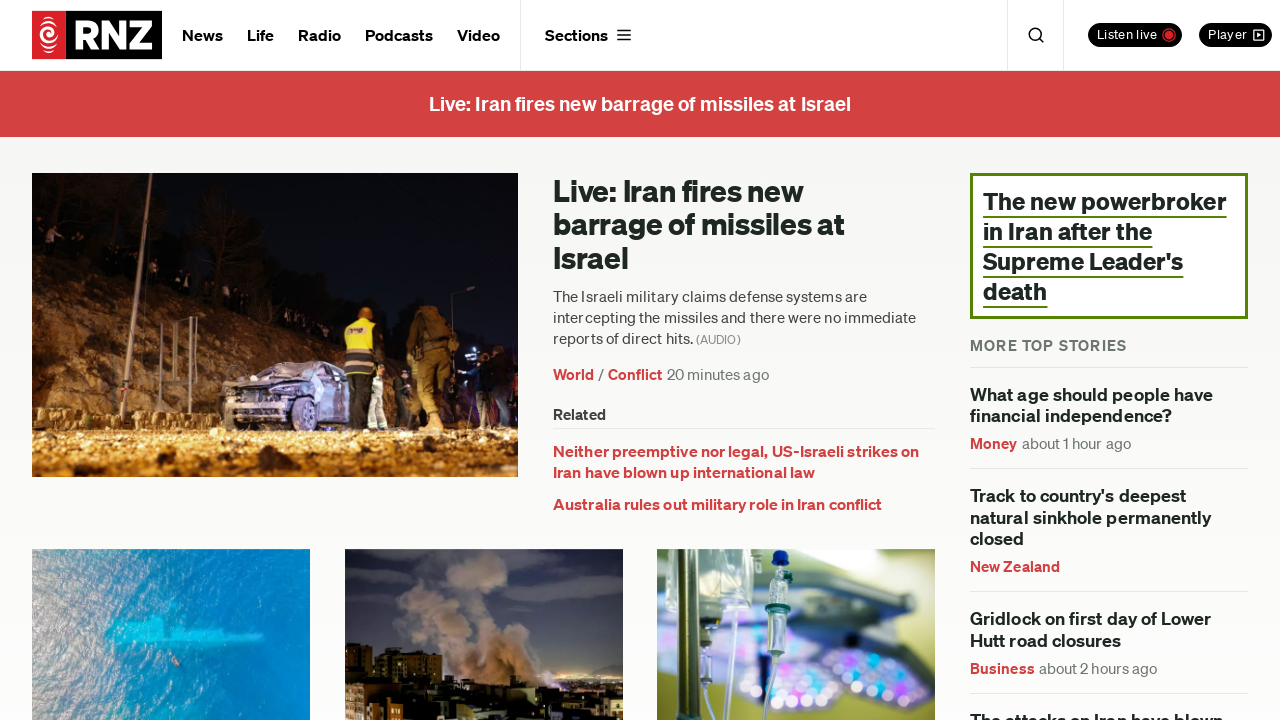

Waited 3 seconds for RNZ news page to load
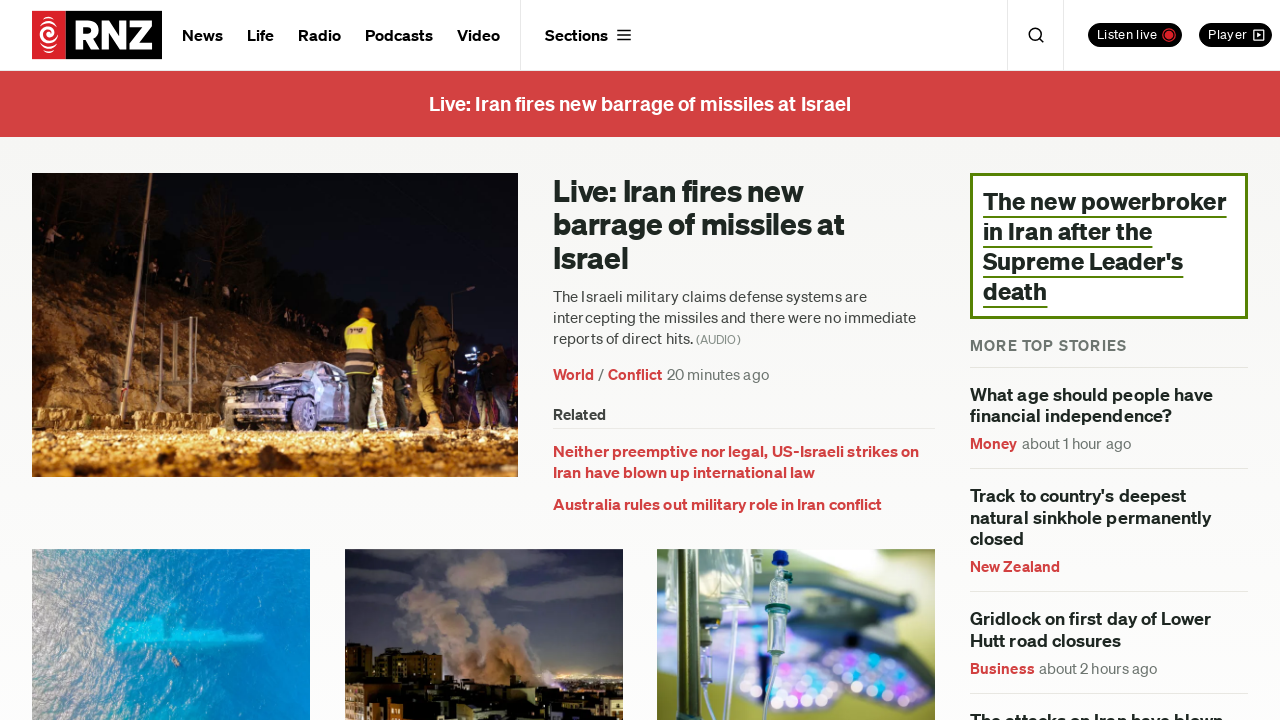

Clicked on the first news digest item at (484, 349) on div.o-digest--news >> nth=0
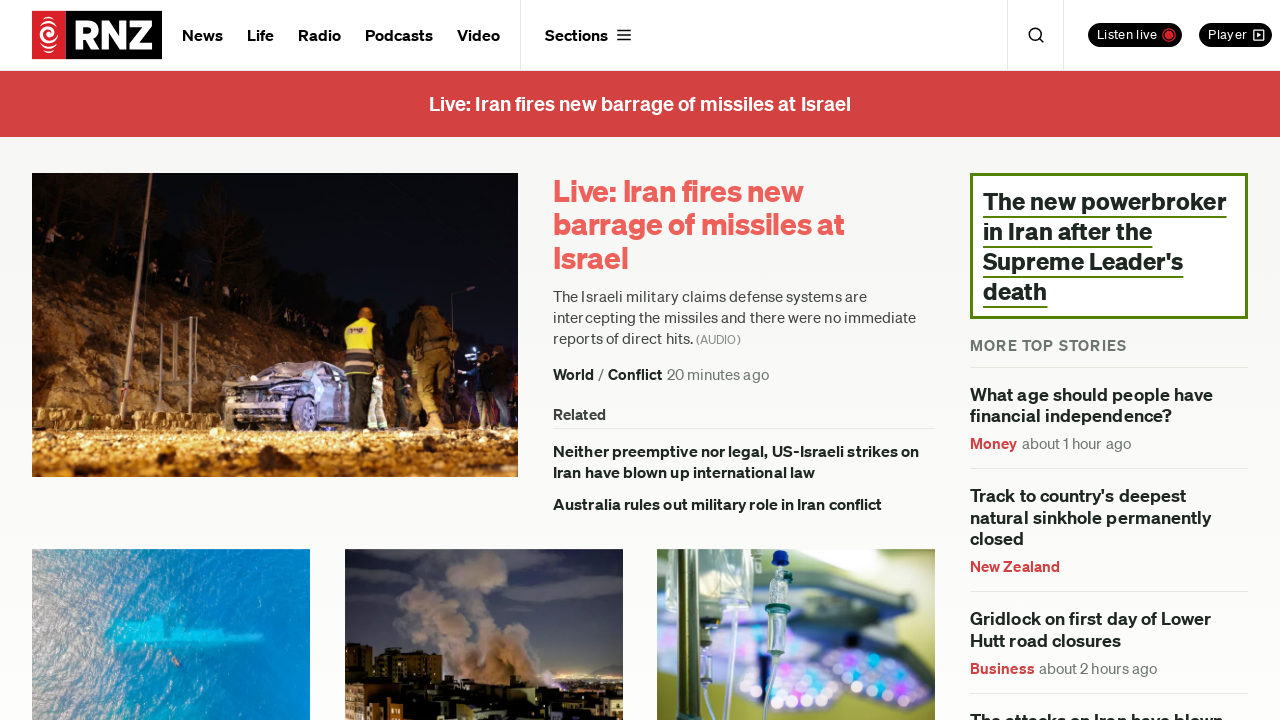

Article headline loaded successfully
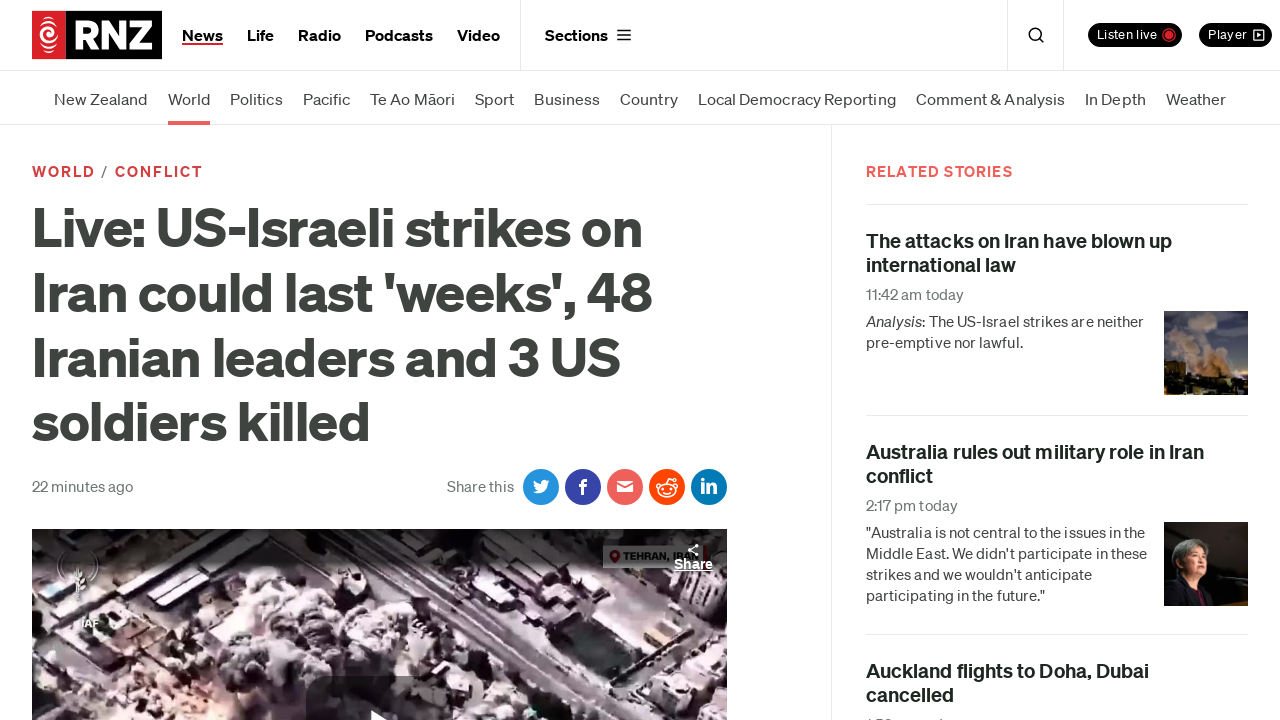

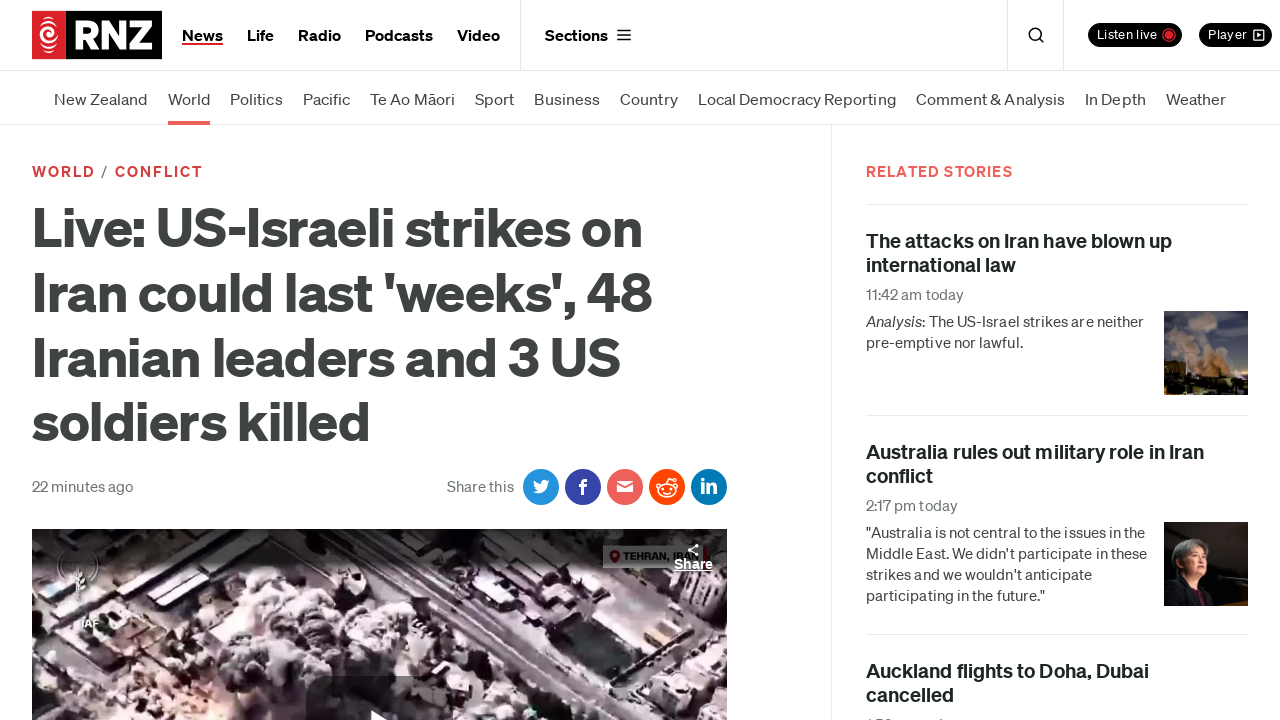